Tests browser dialog handling by navigating to the Alert page and triggering both an alert and a confirmation dialog, dismissing each one.

Starting URL: https://kitchen.applitools.com/

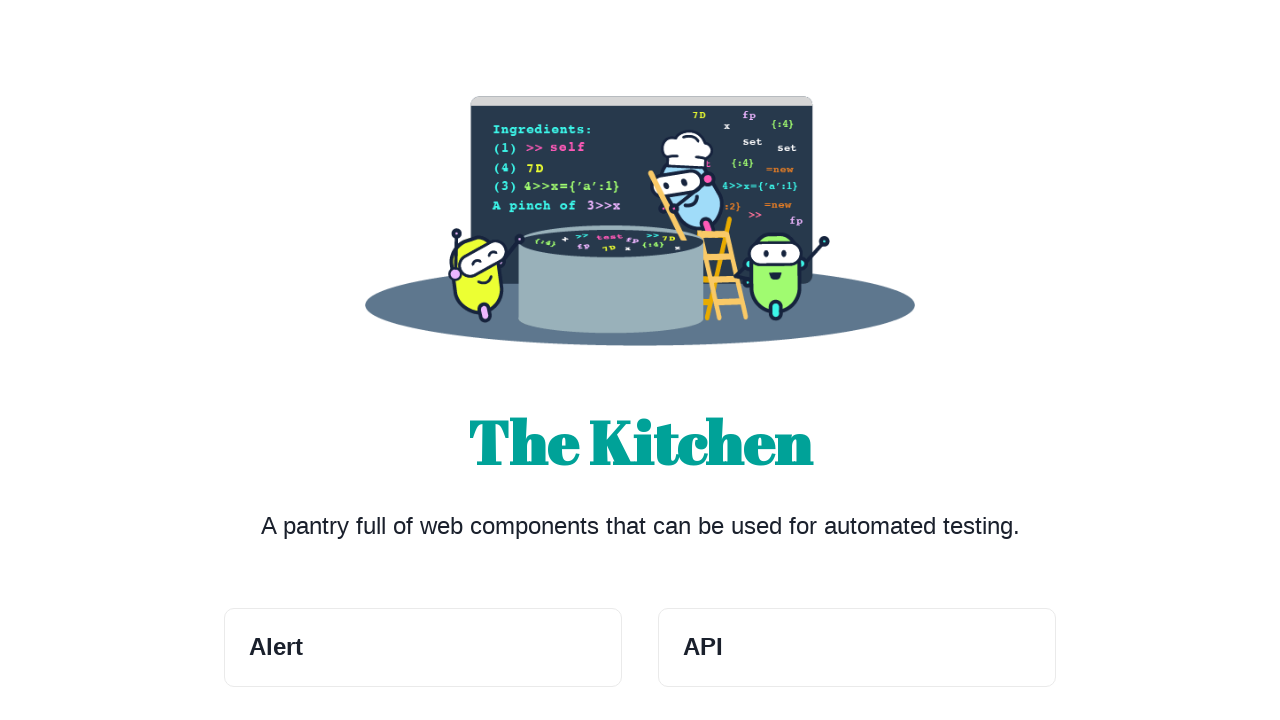

Navigated to Applitools Kitchen starting URL
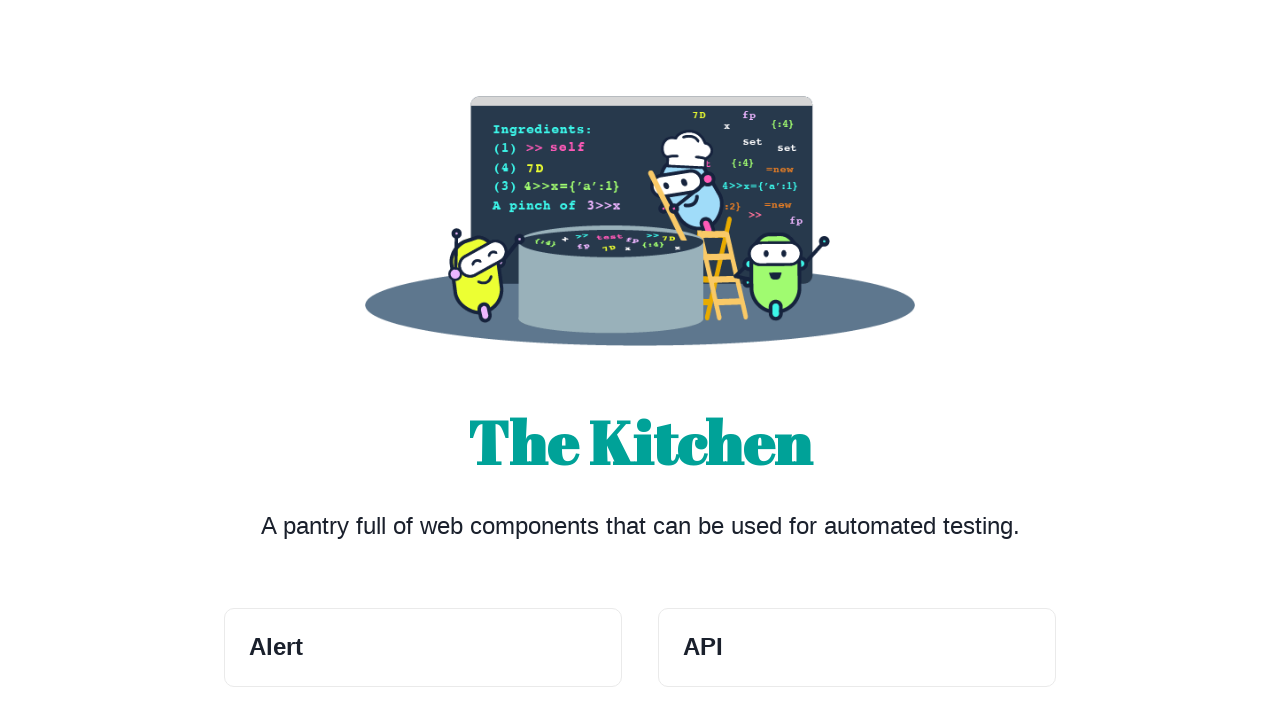

Clicked on Alert link at (423, 647) on internal:role=link[name="Alert"i]
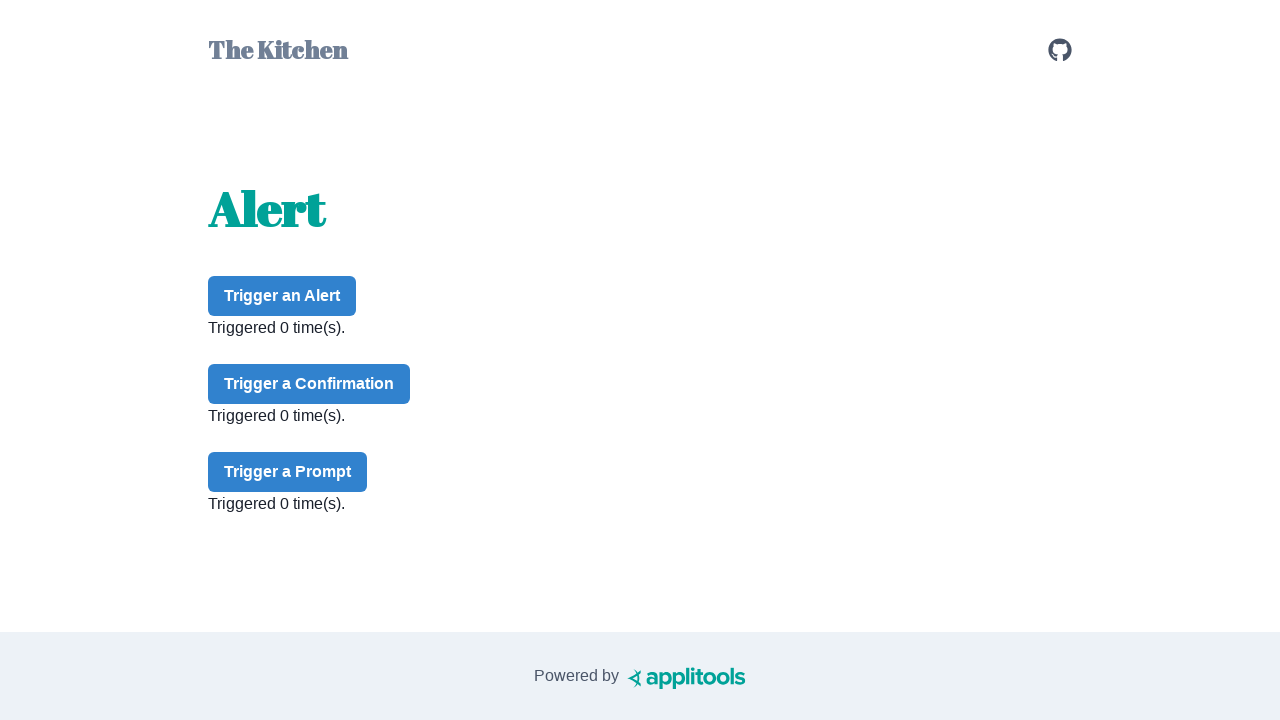

Set up dialog handler to dismiss alert
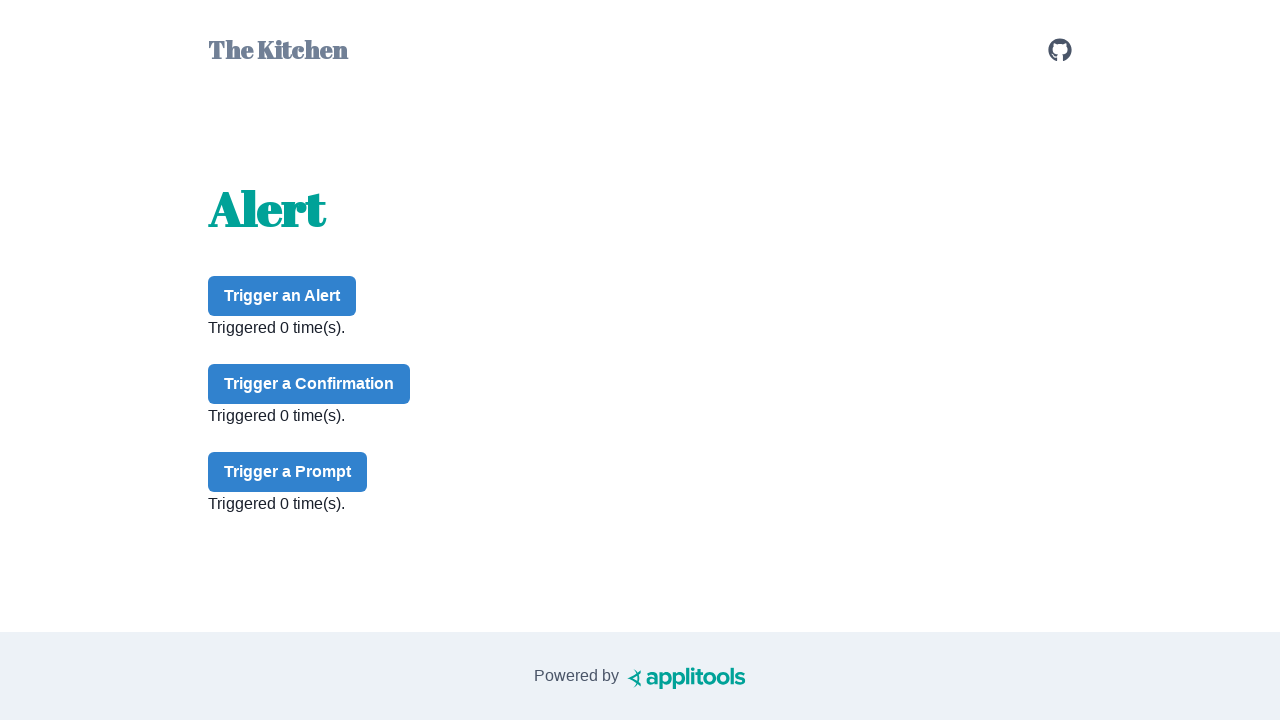

Clicked button to trigger alert dialog at (282, 296) on internal:role=button[name="Trigger an Alert"i]
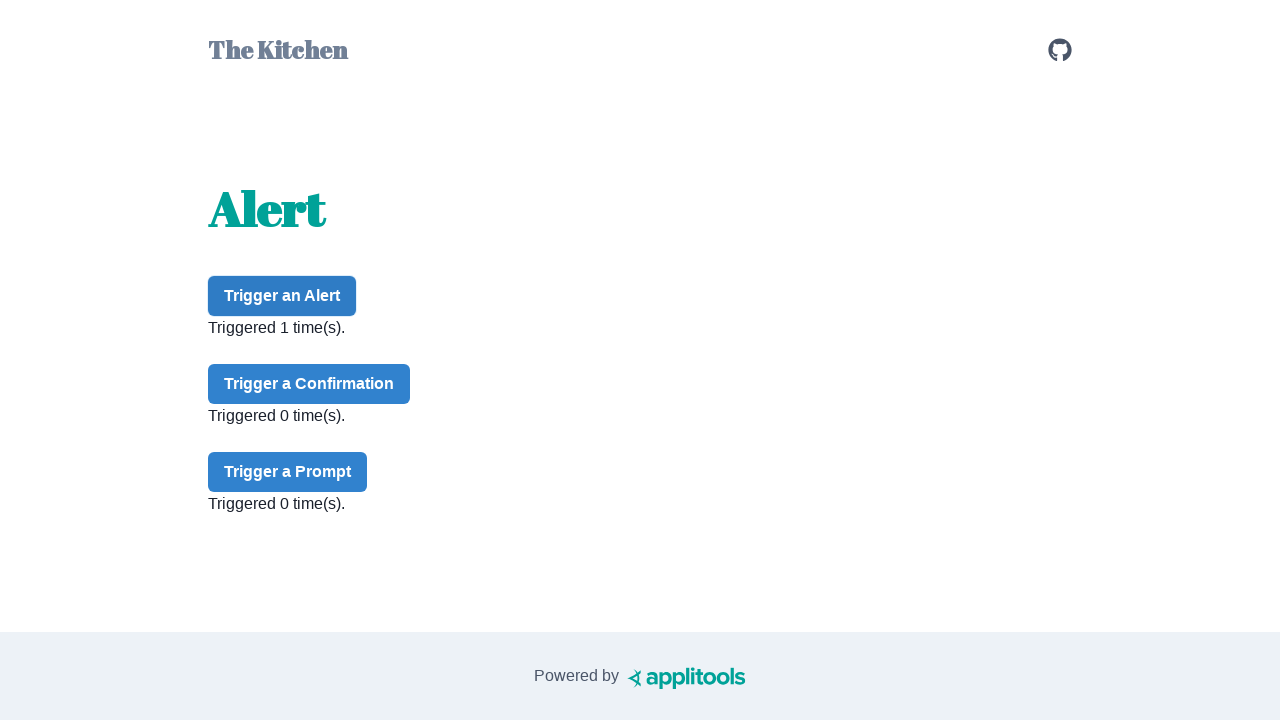

Set up dialog handler to dismiss confirmation
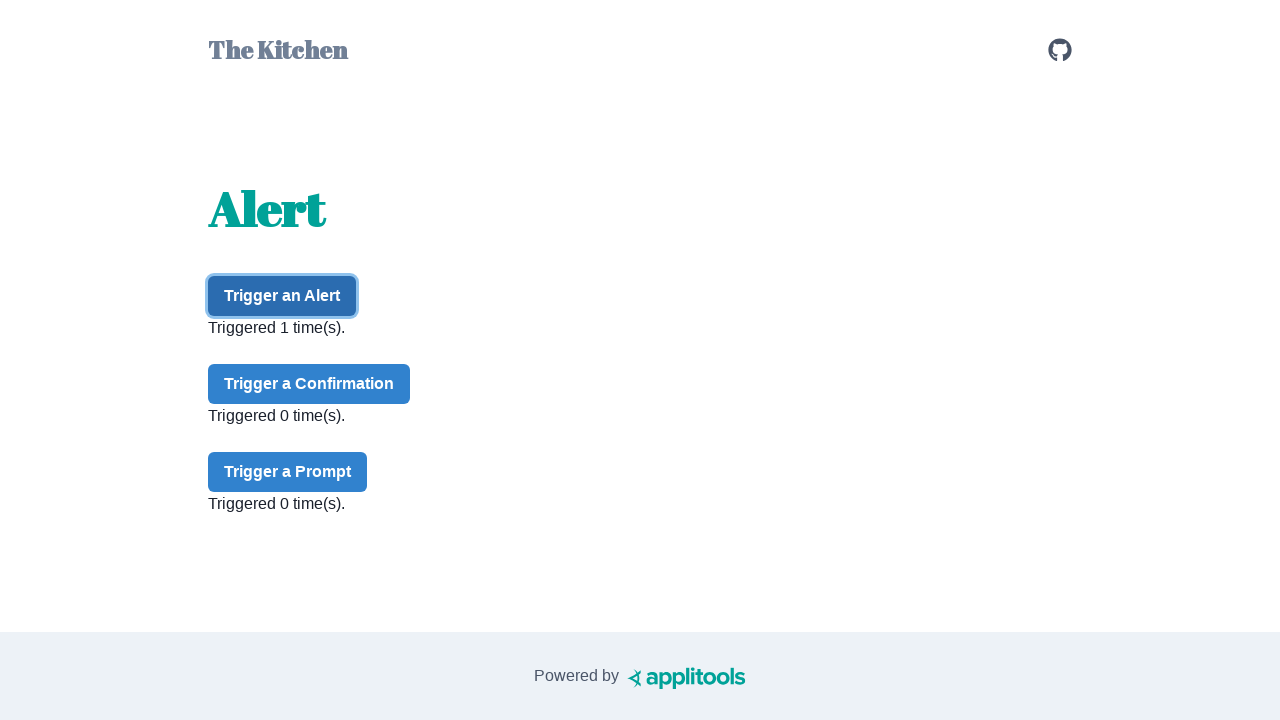

Clicked button to trigger confirmation dialog at (309, 384) on internal:role=button[name="Trigger a Confirmation"i]
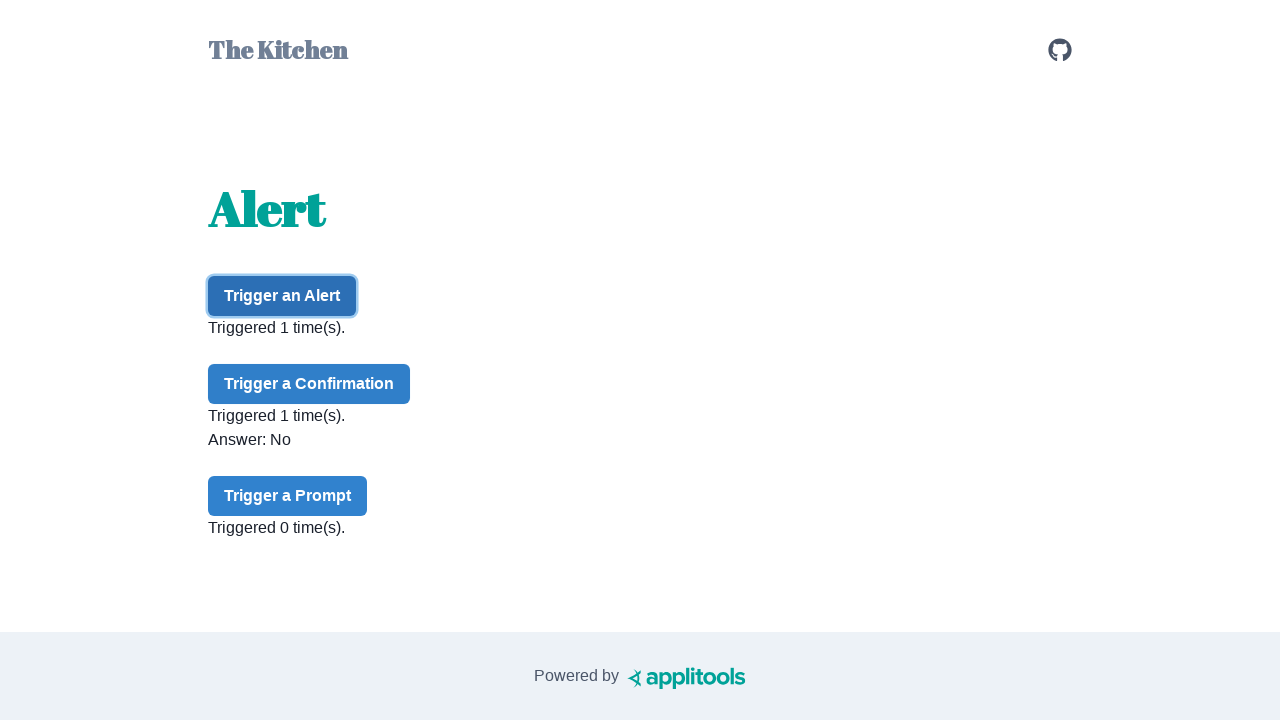

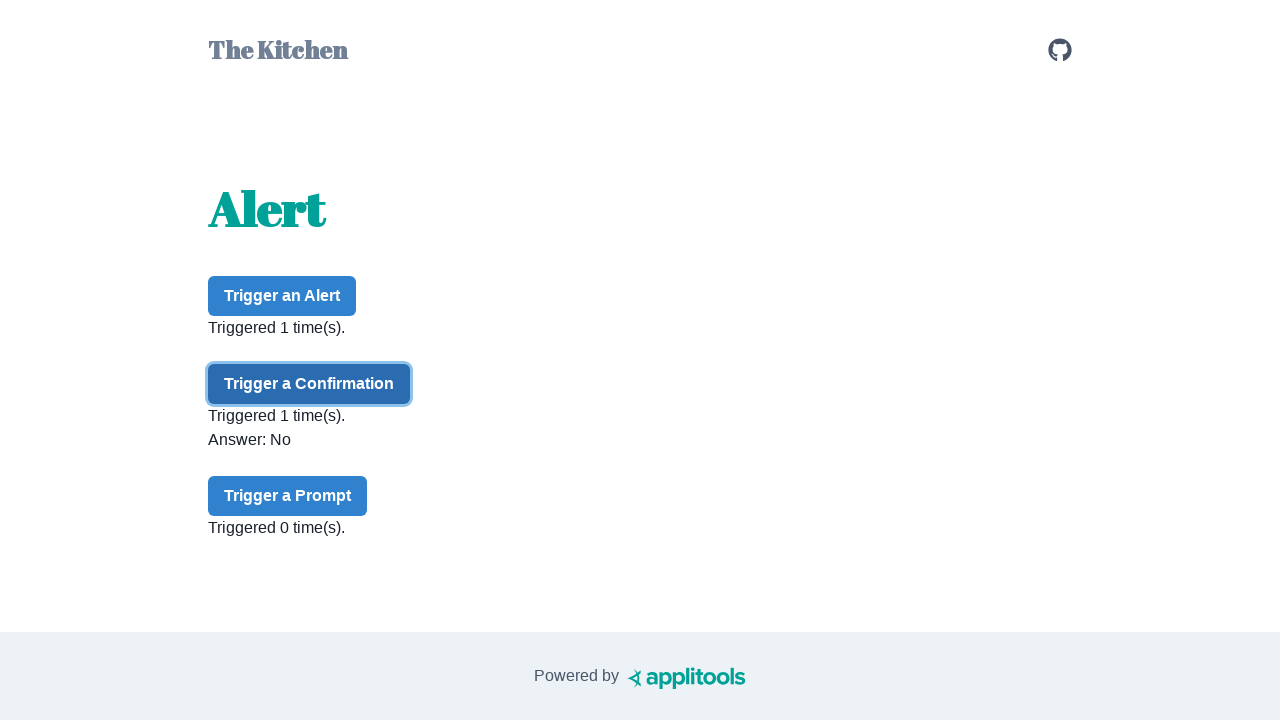